Simple test that navigates to the Automation Testing UK website and maximizes the browser window

Starting URL: https://www.automationtesting.co.uk/

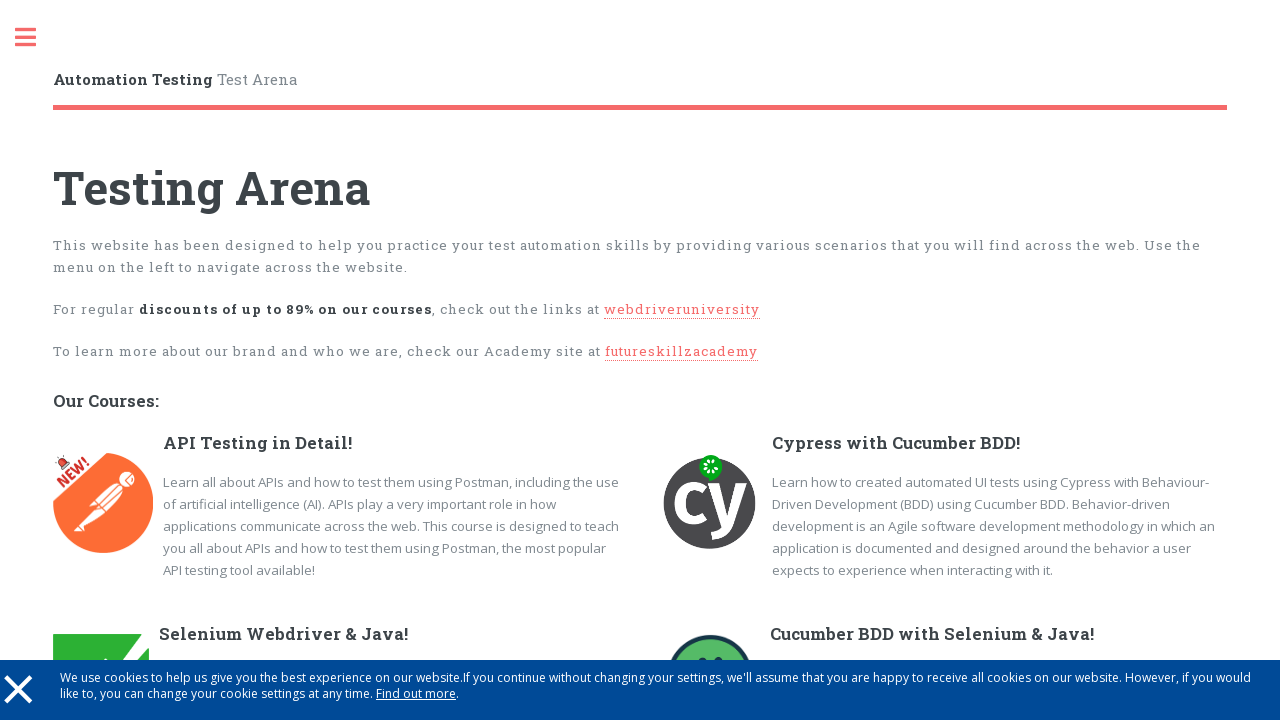

Set viewport size to 1920x1080 to maximize browser window
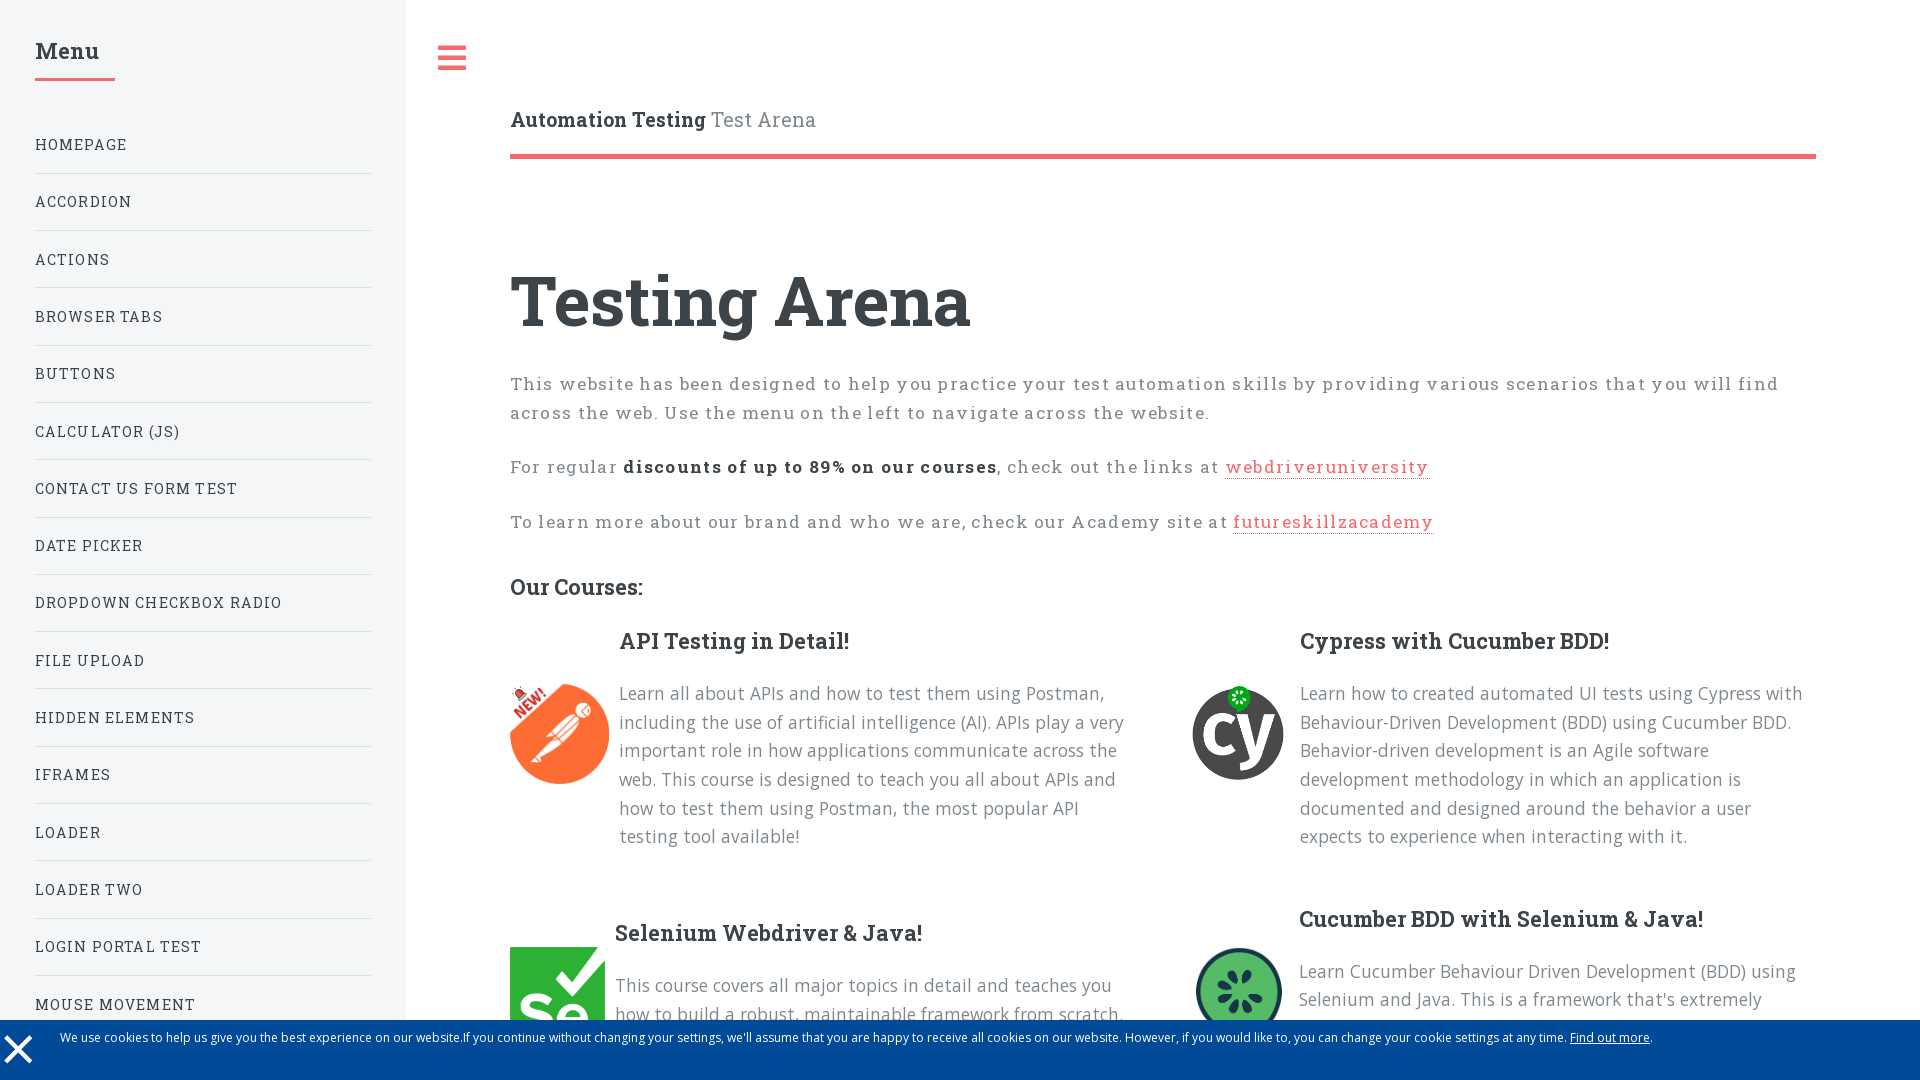

Page fully loaded - DOM content ready
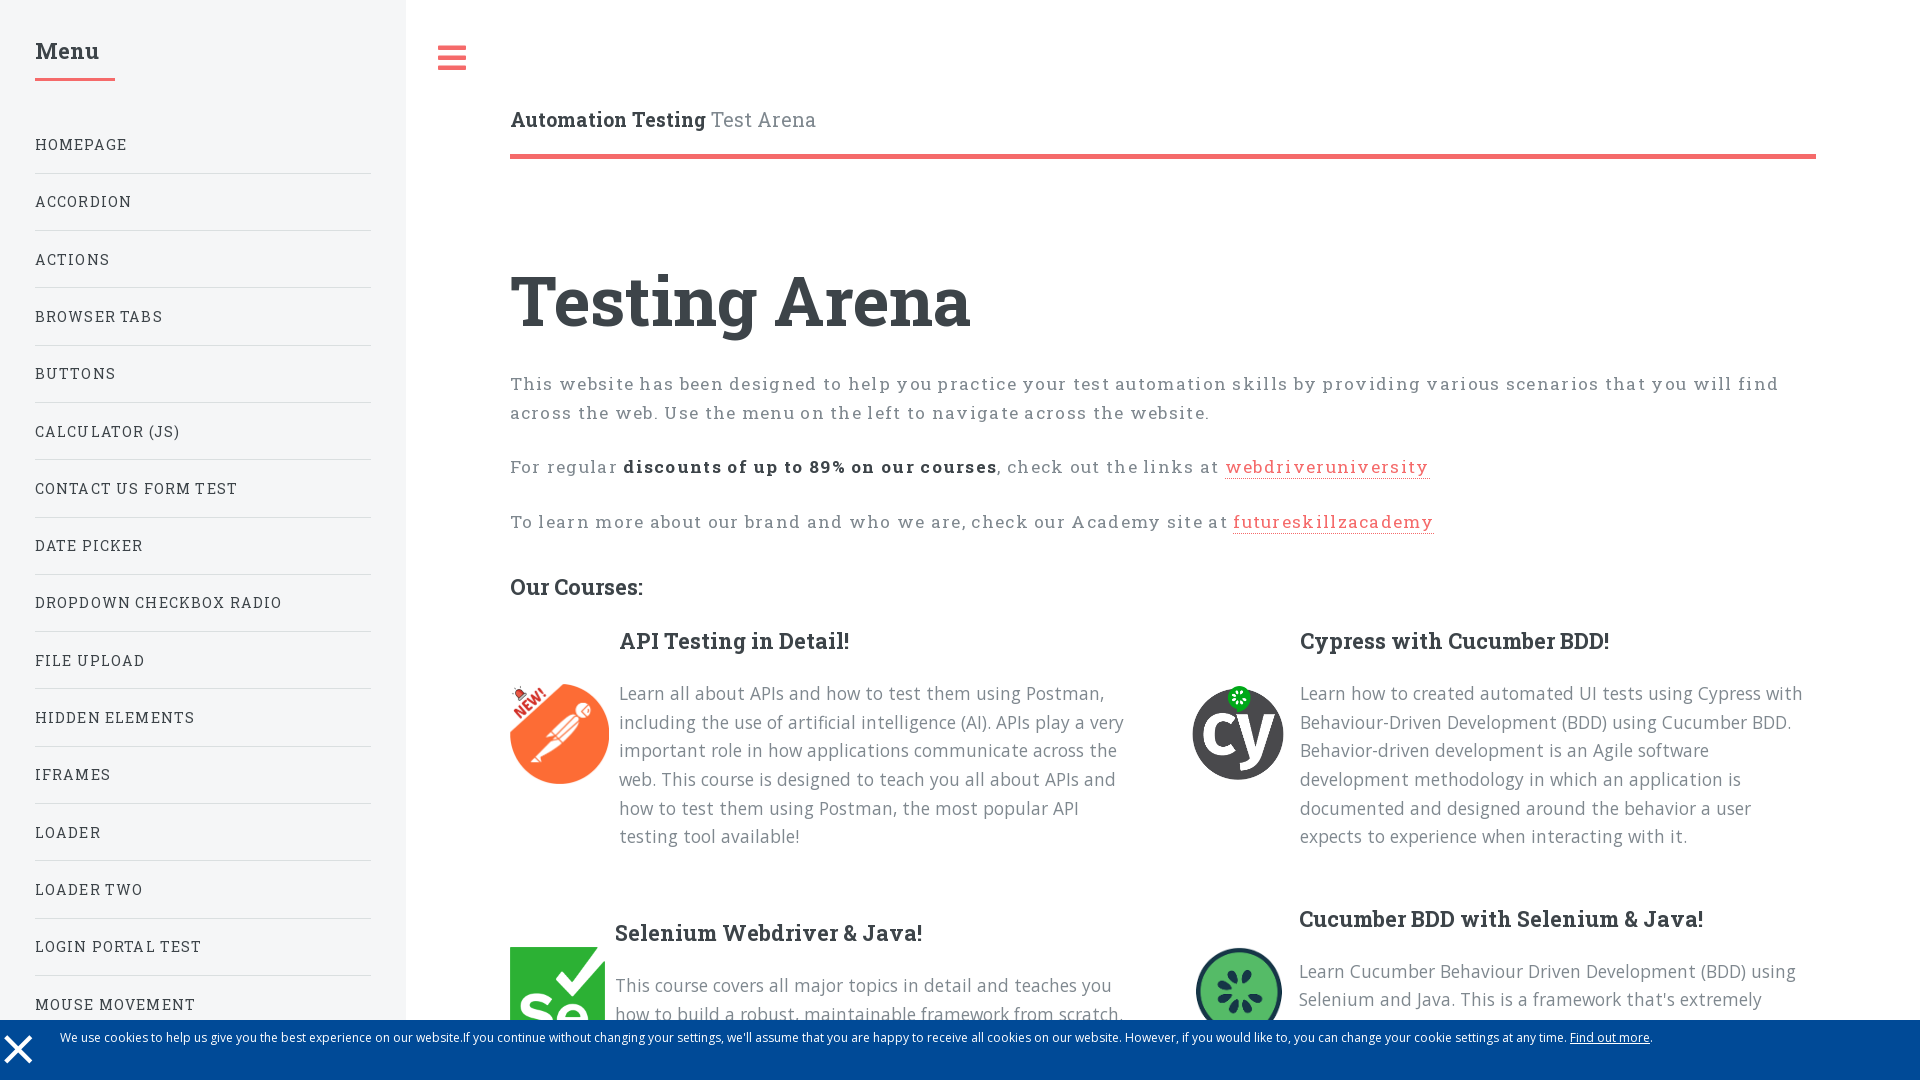

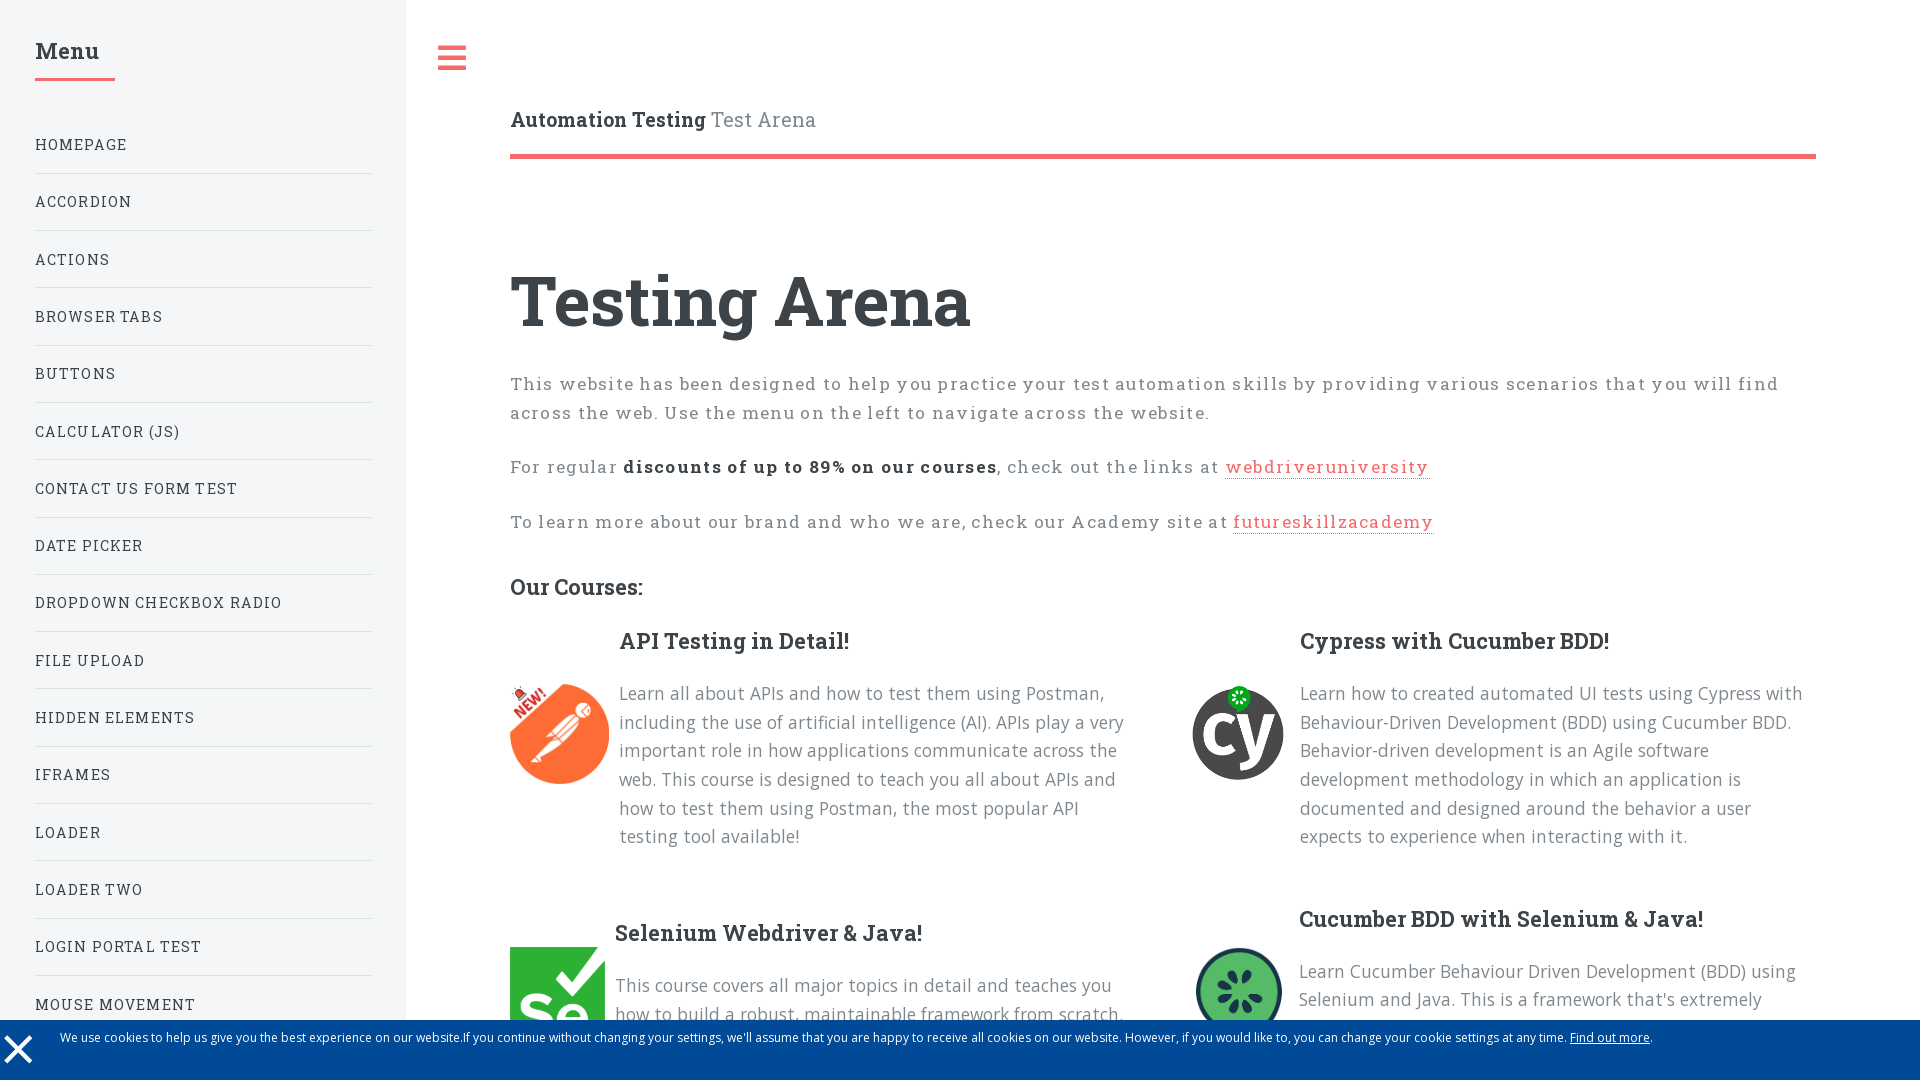